Tests table manipulation by deleting selected rows and adding new entries

Starting URL: https://kiwiduck.github.io

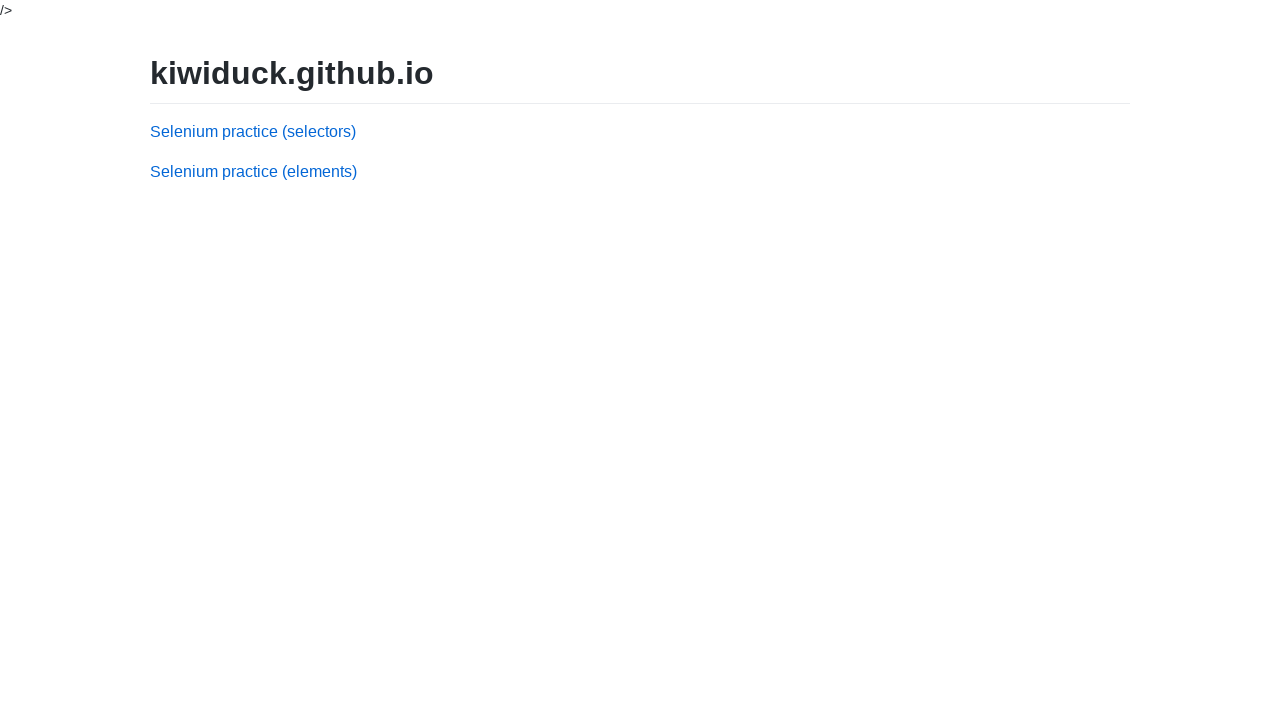

Clicked on Selenium practice (elements) link at (254, 171) on text=Selenium practice (elements)
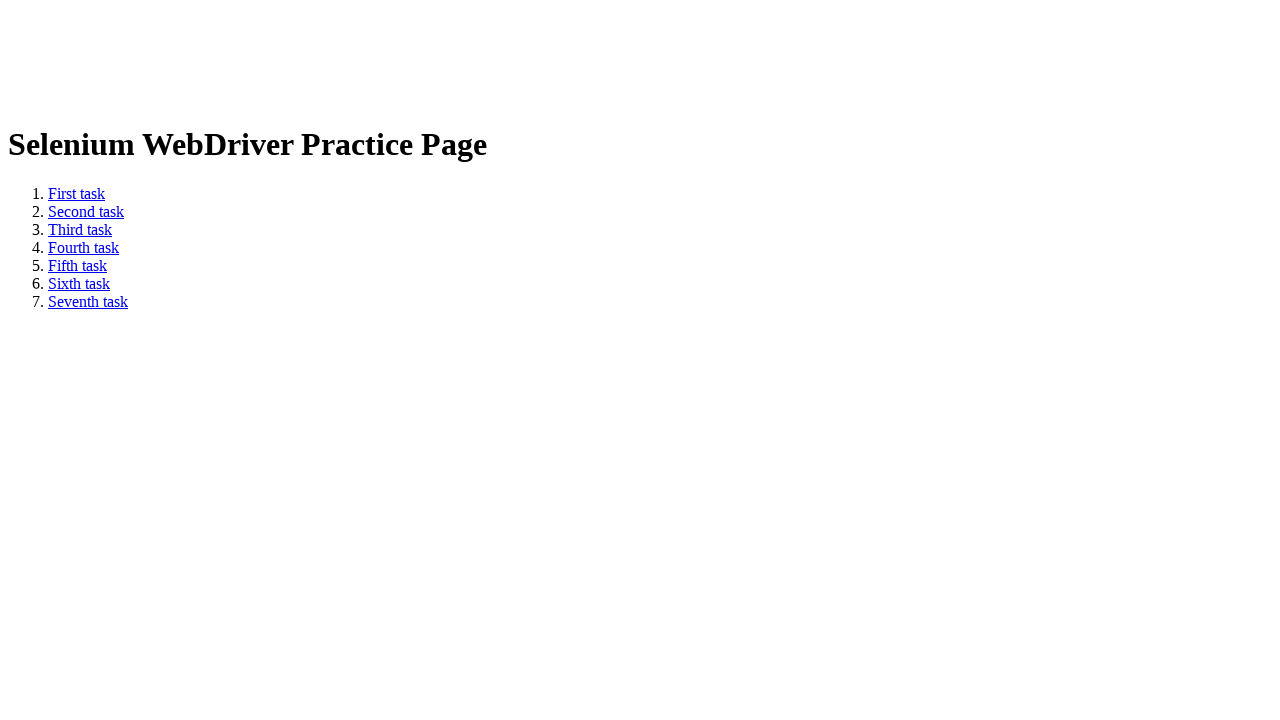

Navigated to table page at (88, 301) on a[href='table']
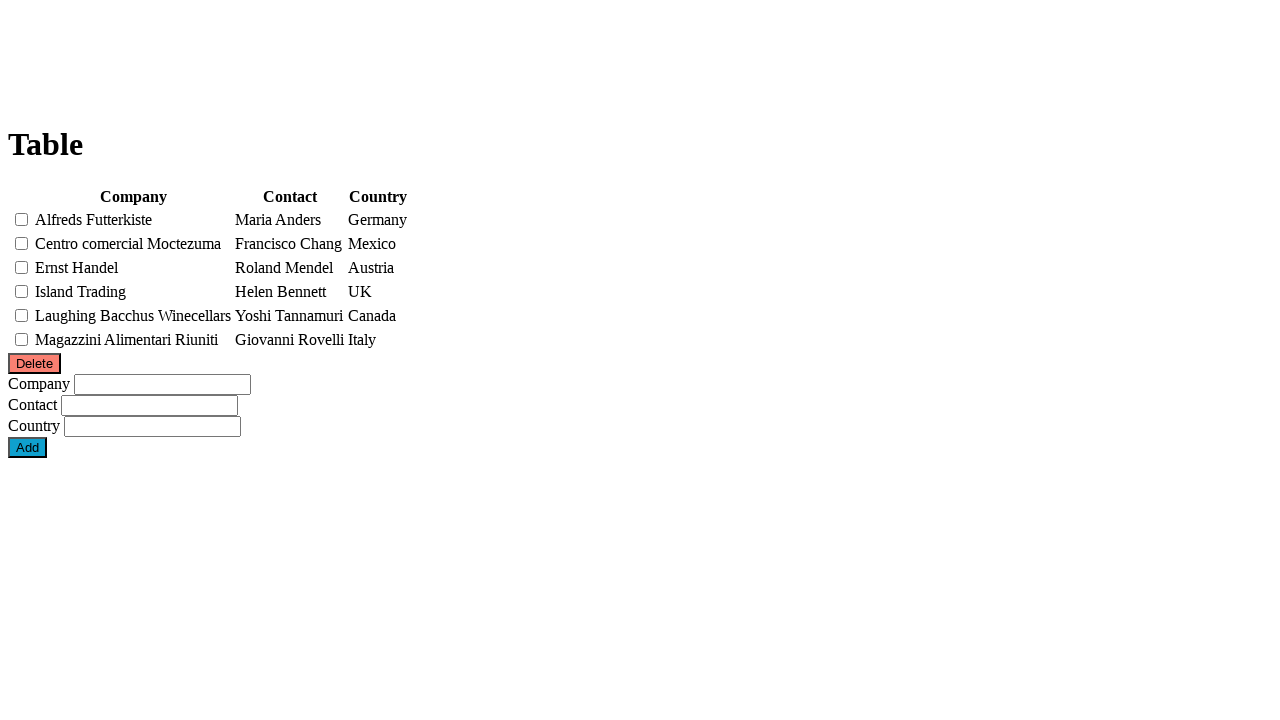

Selected checkbox for UK row at (22, 291) on tr:has(td:text('UK')) input[type='checkbox'] >> nth=0
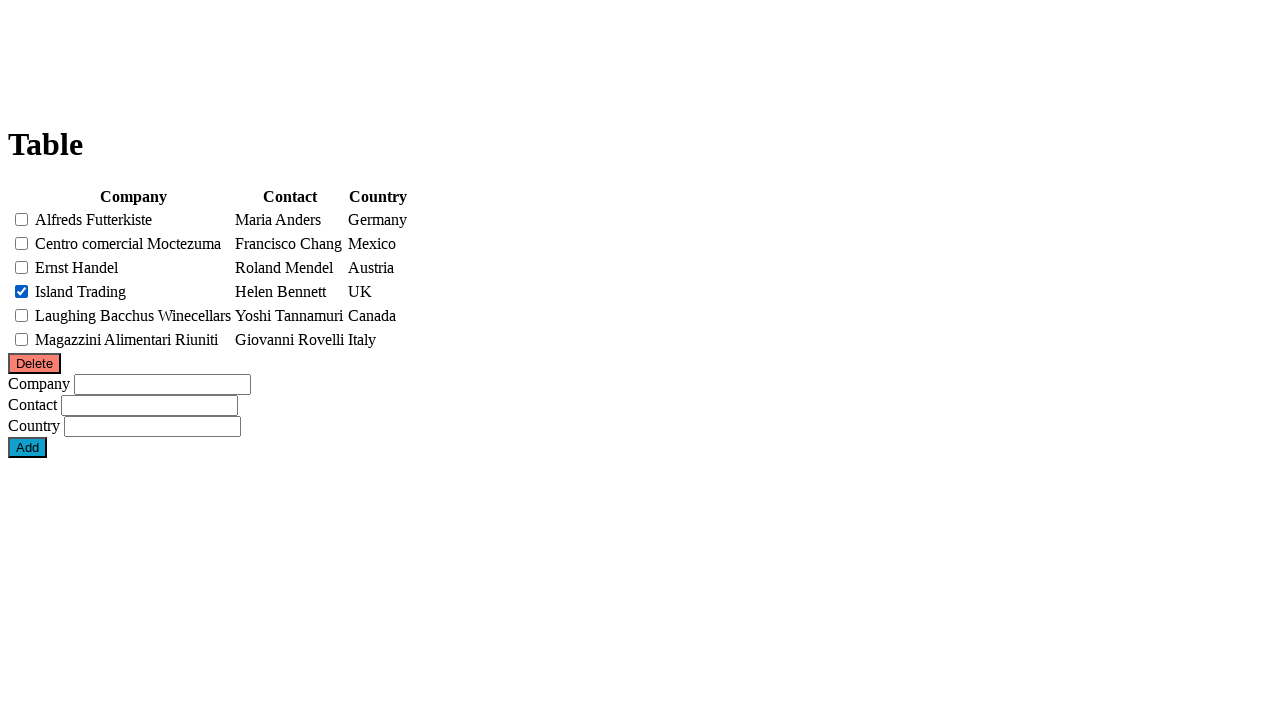

Selected checkbox for Germany row at (22, 219) on tr:has(td:text('Germany')) input[type='checkbox'] >> nth=0
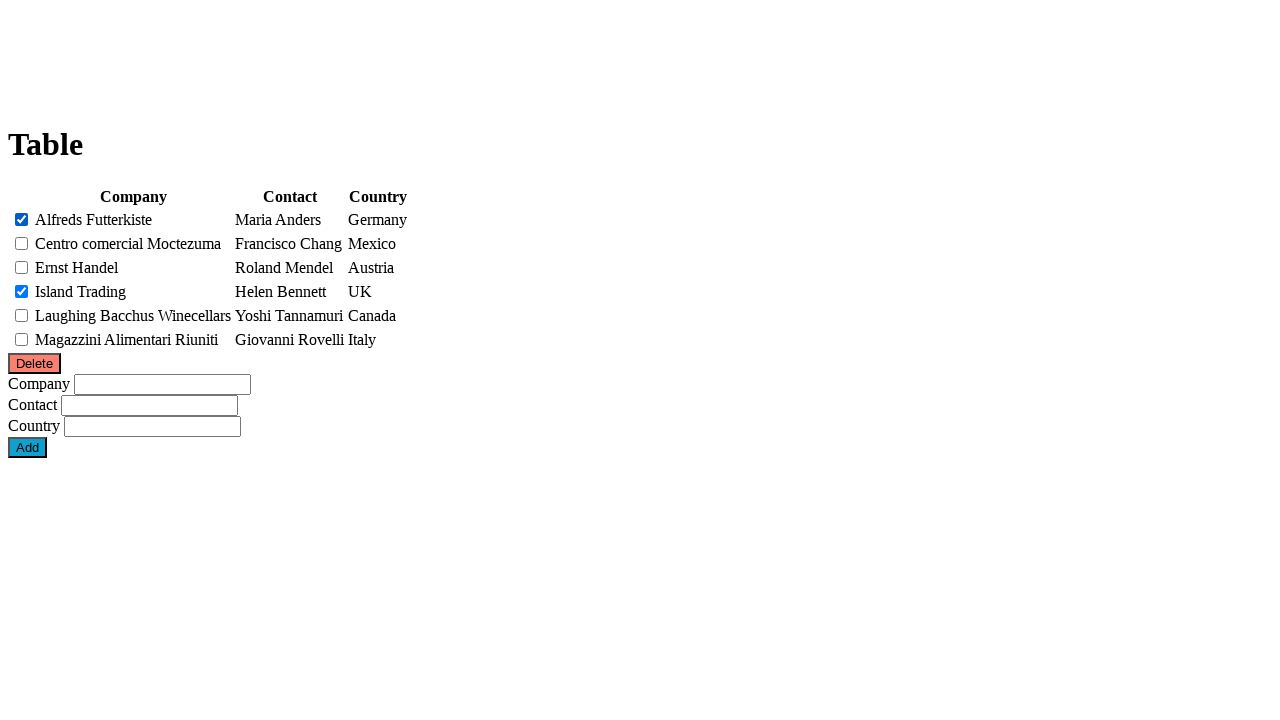

Clicked Delete button to remove selected rows at (34, 363) on input[type='button'][value='Delete']
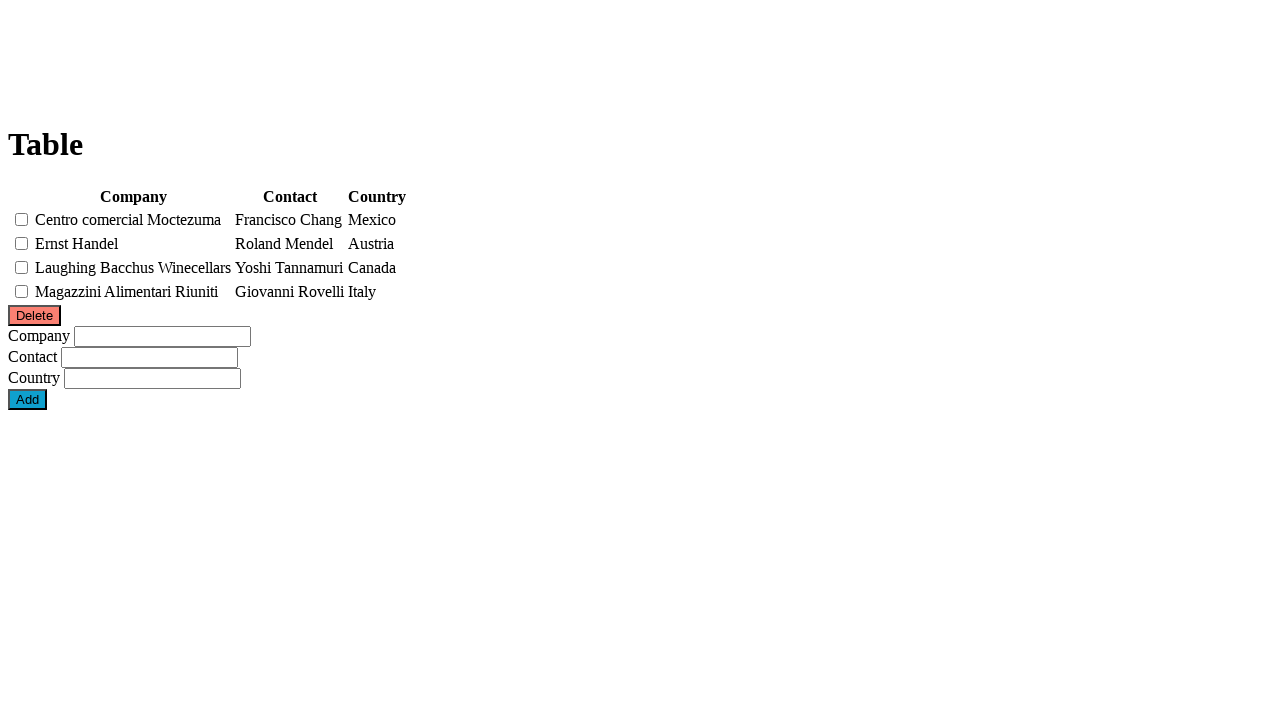

Filled Company field with 'Company 1' on label:has-text('Company') + input
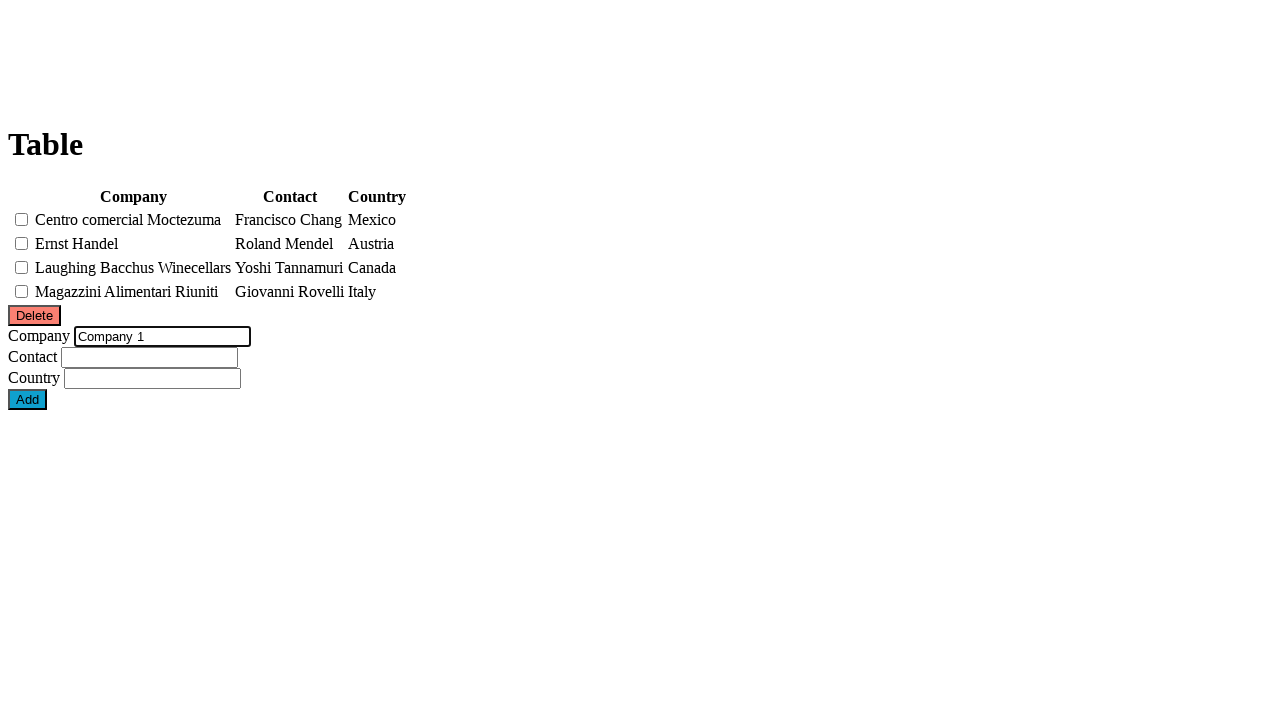

Filled Contact field with 'Contact 1' on label:has-text('Contact') + input
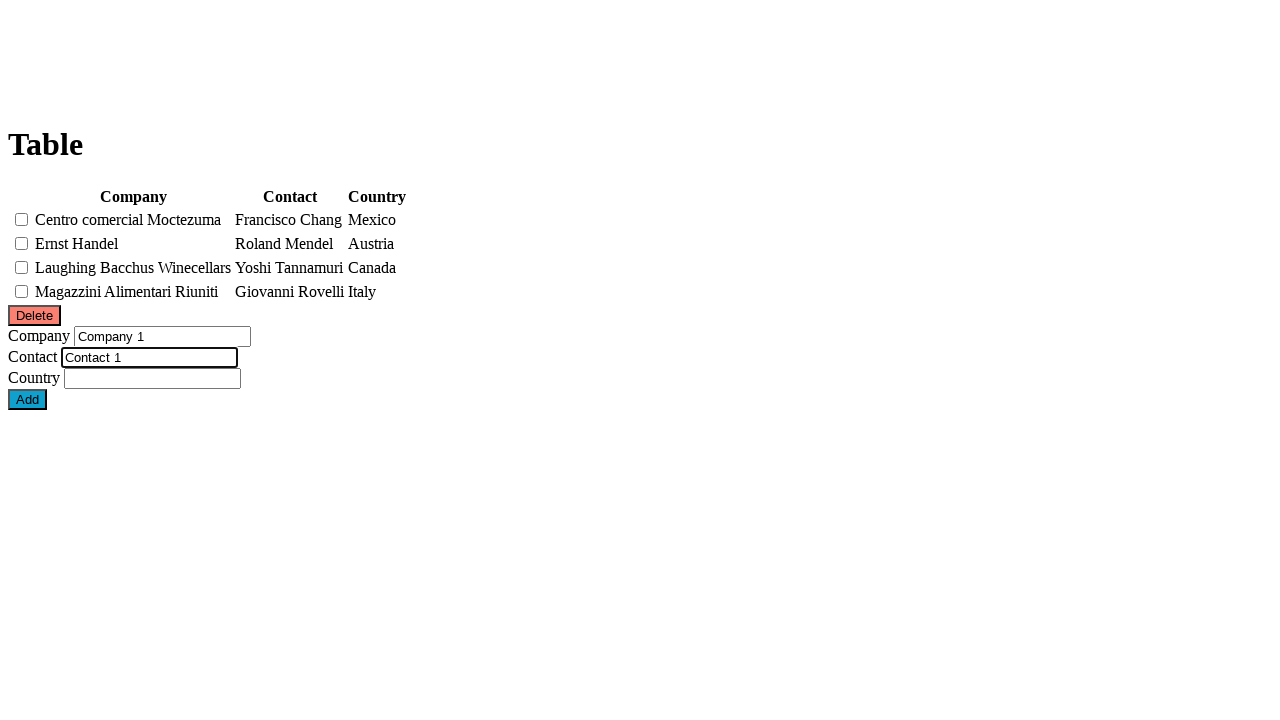

Filled Country field with 'Country 1' on label:has-text('Country') + input
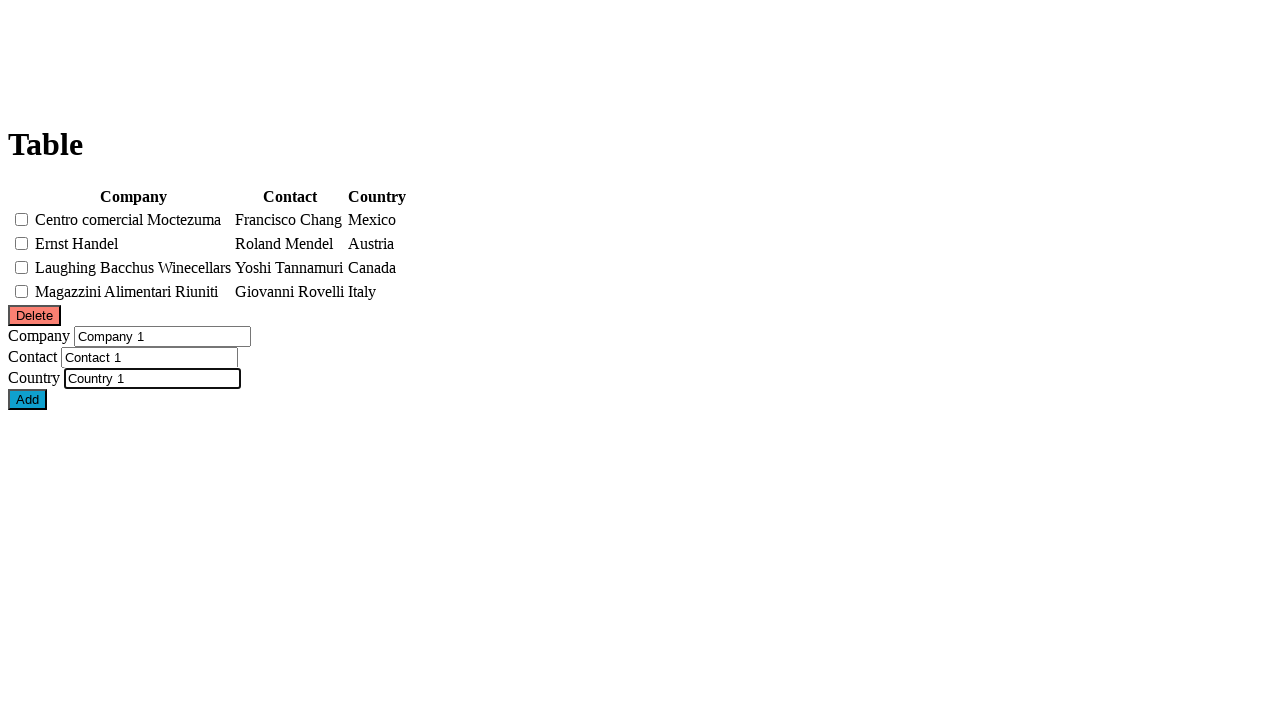

Clicked Add button to create new table entry 1 at (28, 399) on input[type='button'][value='Add']
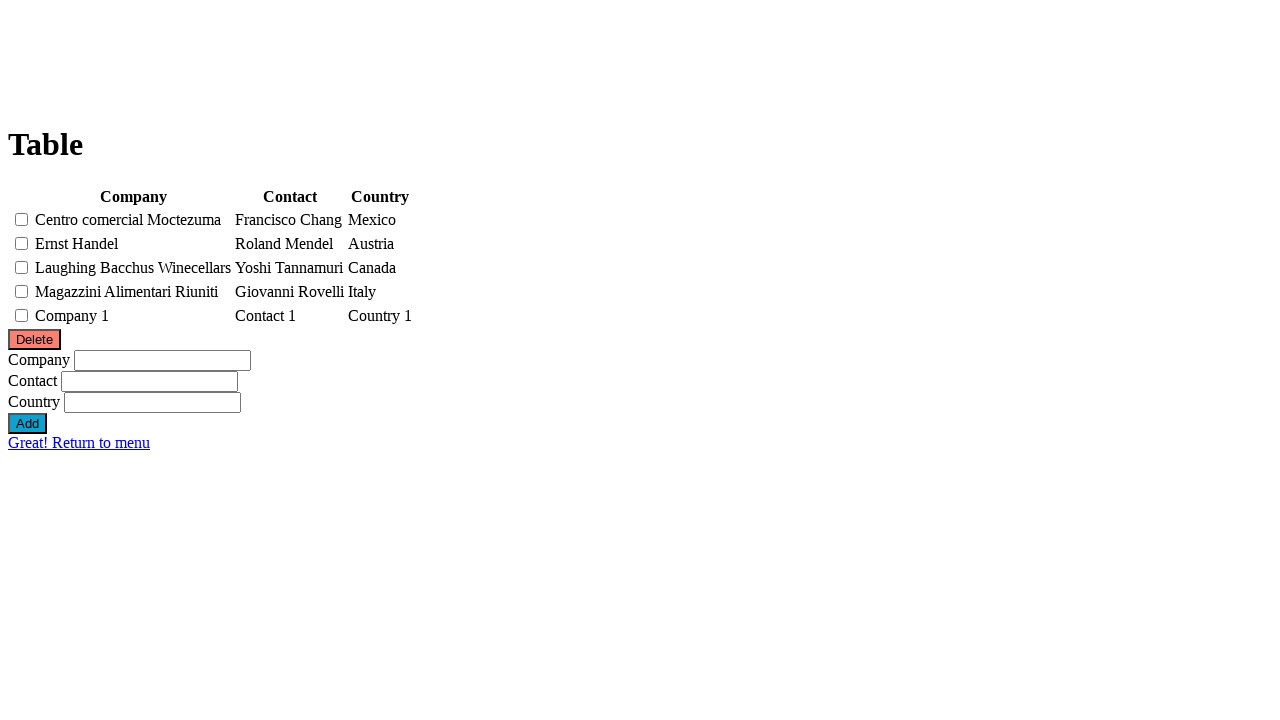

Filled Company field with 'Company 2' on label:has-text('Company') + input
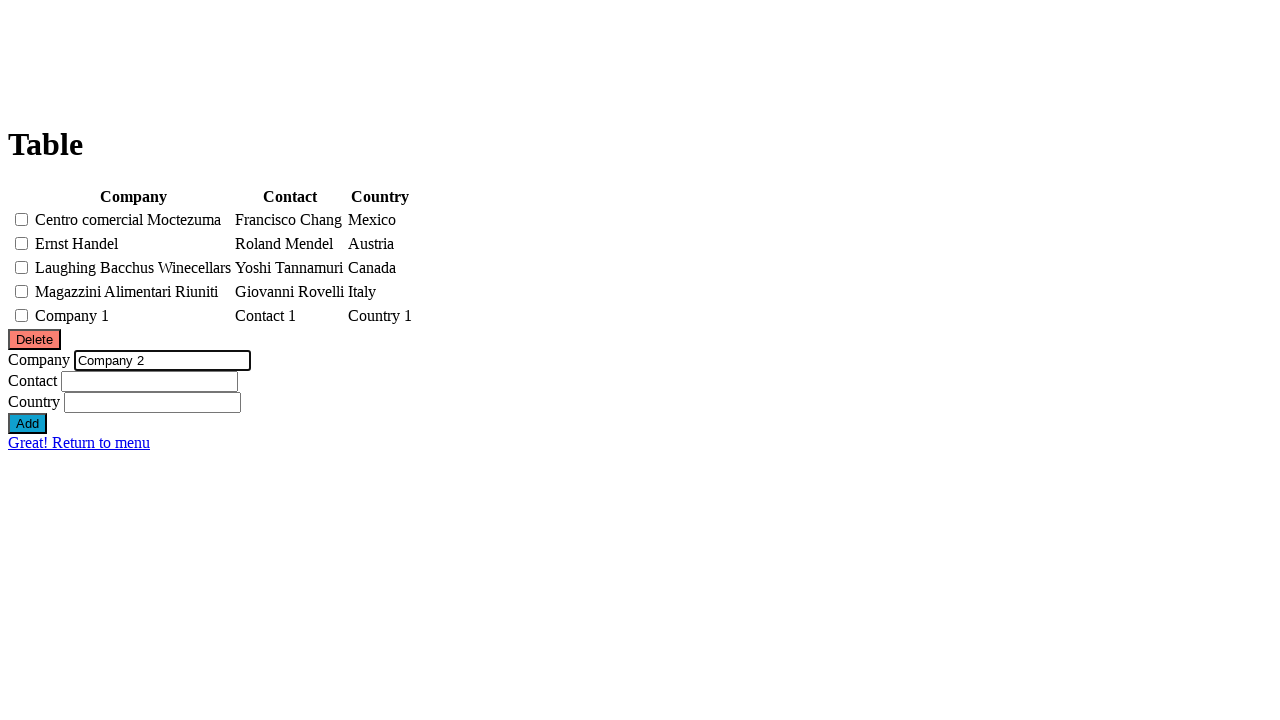

Filled Contact field with 'Contact 2' on label:has-text('Contact') + input
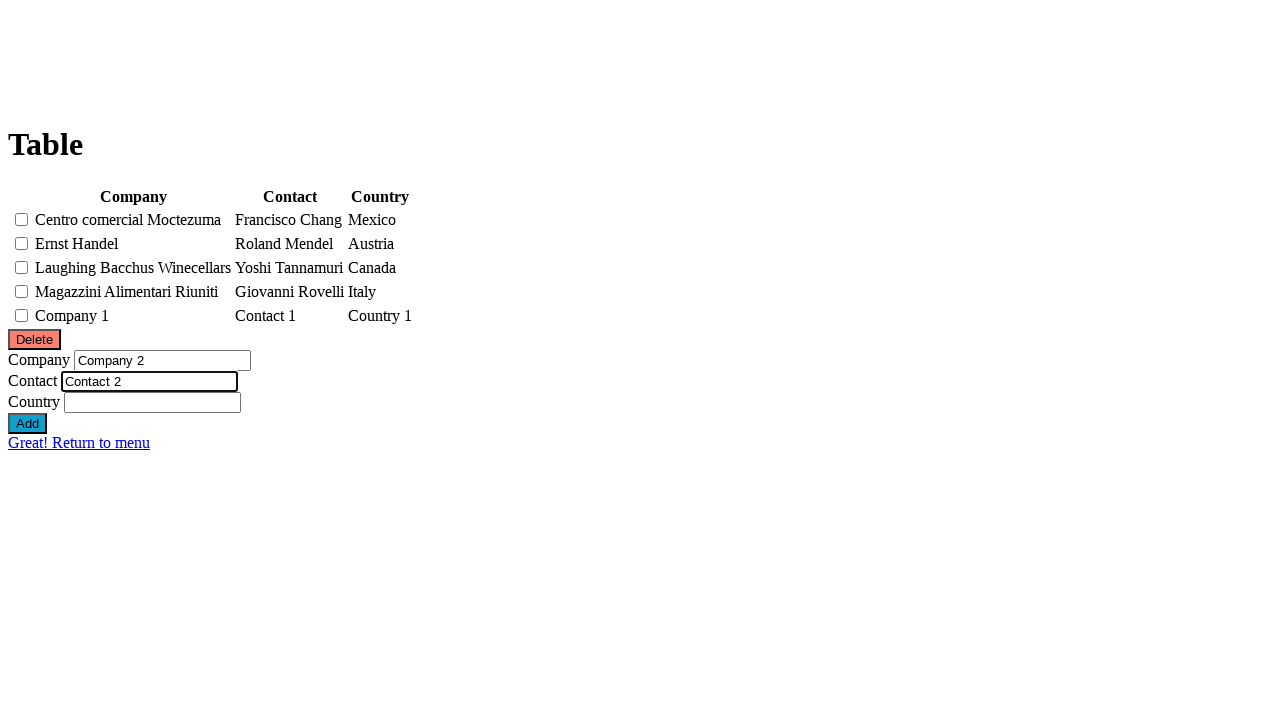

Filled Country field with 'Country 2' on label:has-text('Country') + input
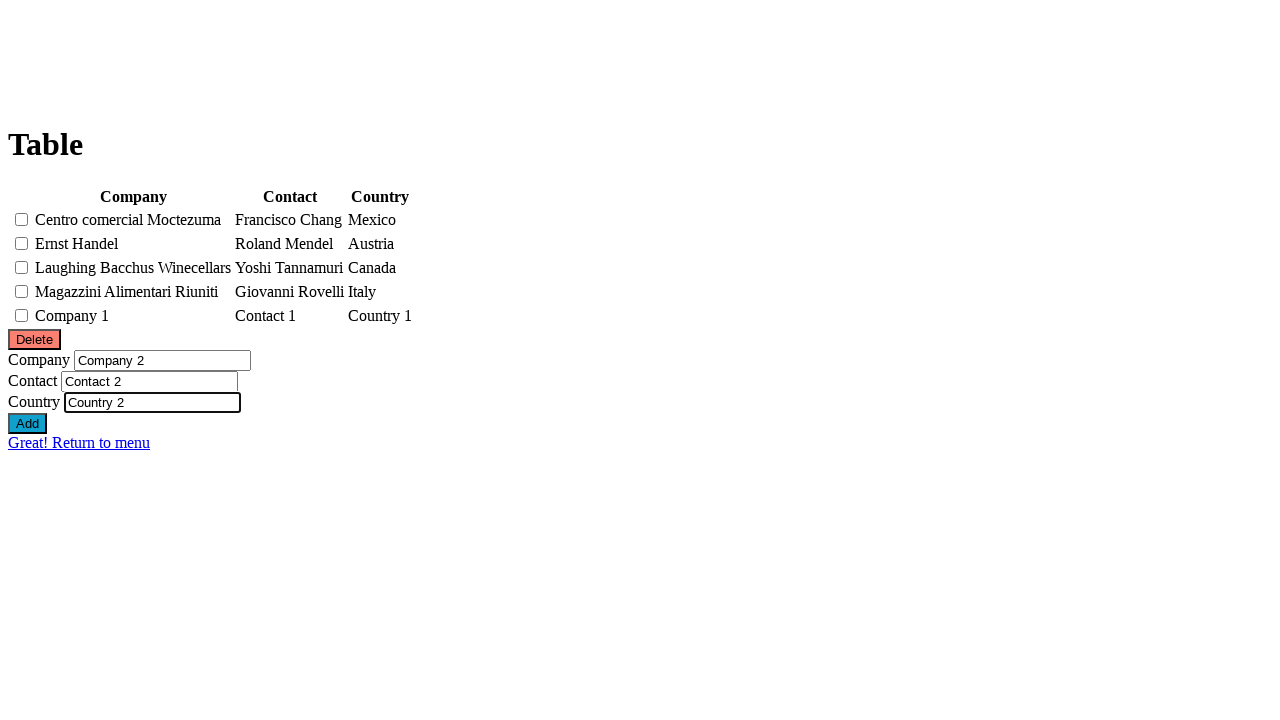

Clicked Add button to create new table entry 2 at (28, 423) on input[type='button'][value='Add']
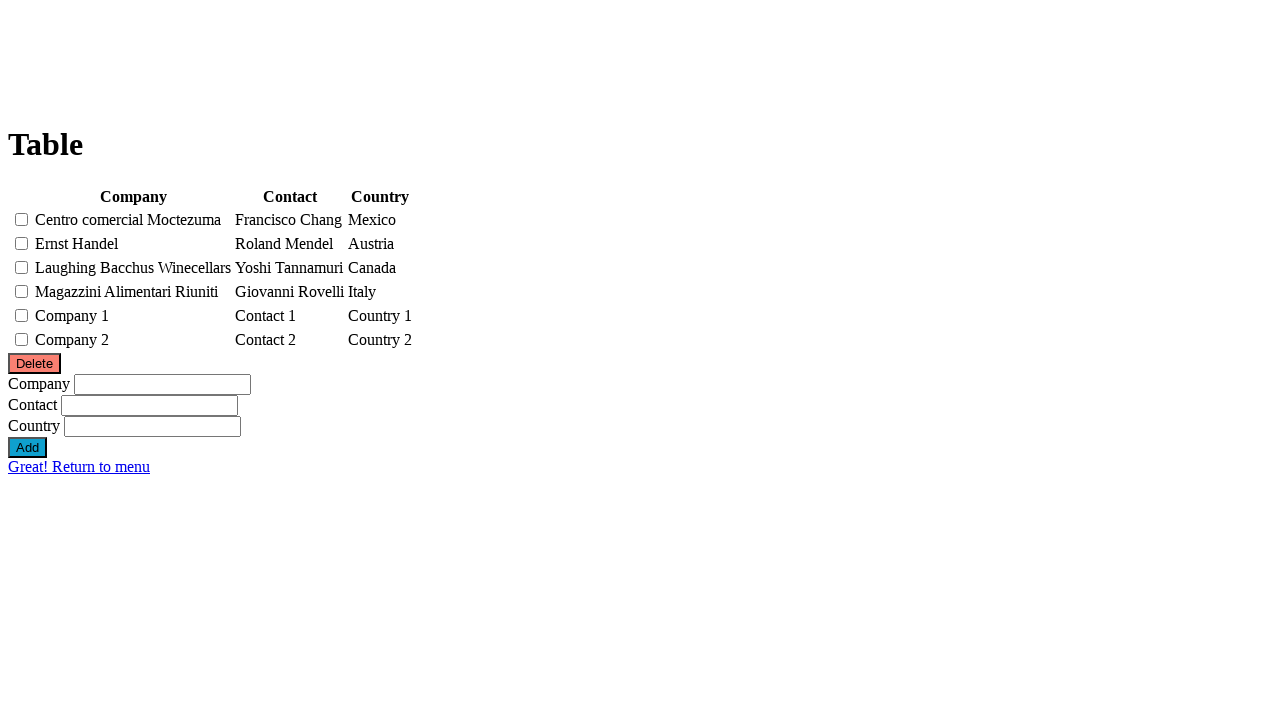

Filled Company field with 'Company 3' on label:has-text('Company') + input
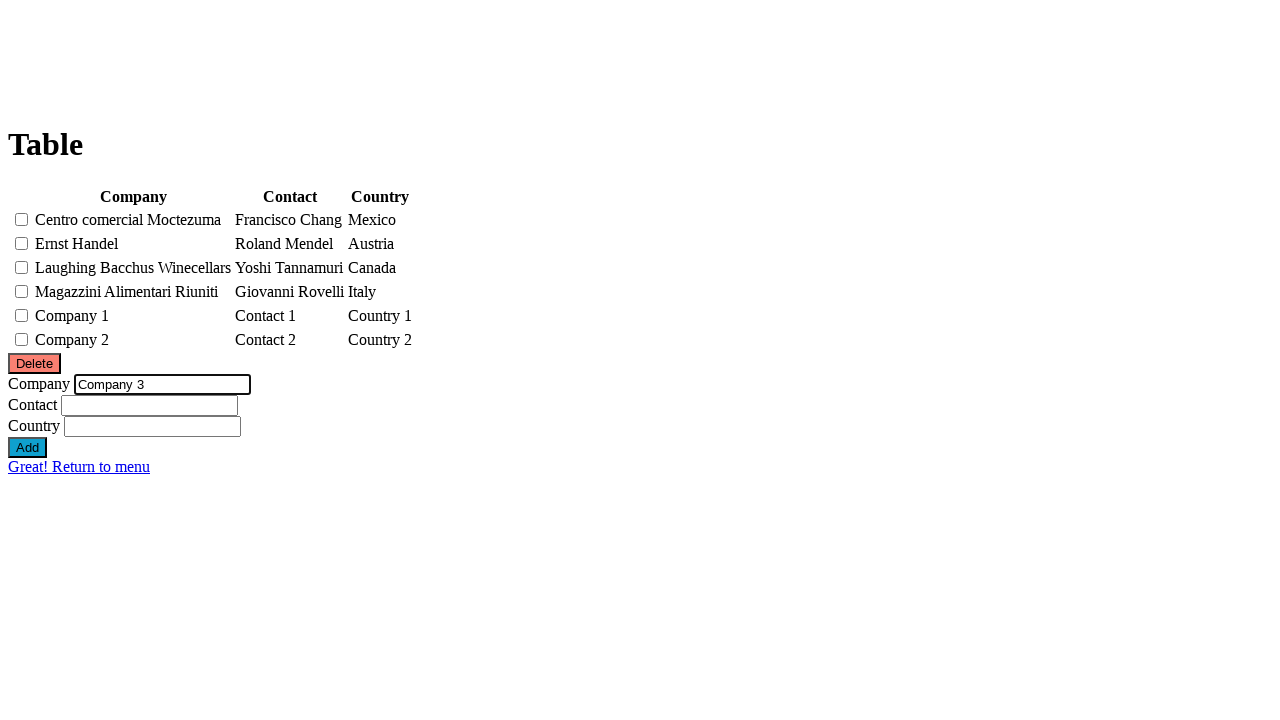

Filled Contact field with 'Contact 3' on label:has-text('Contact') + input
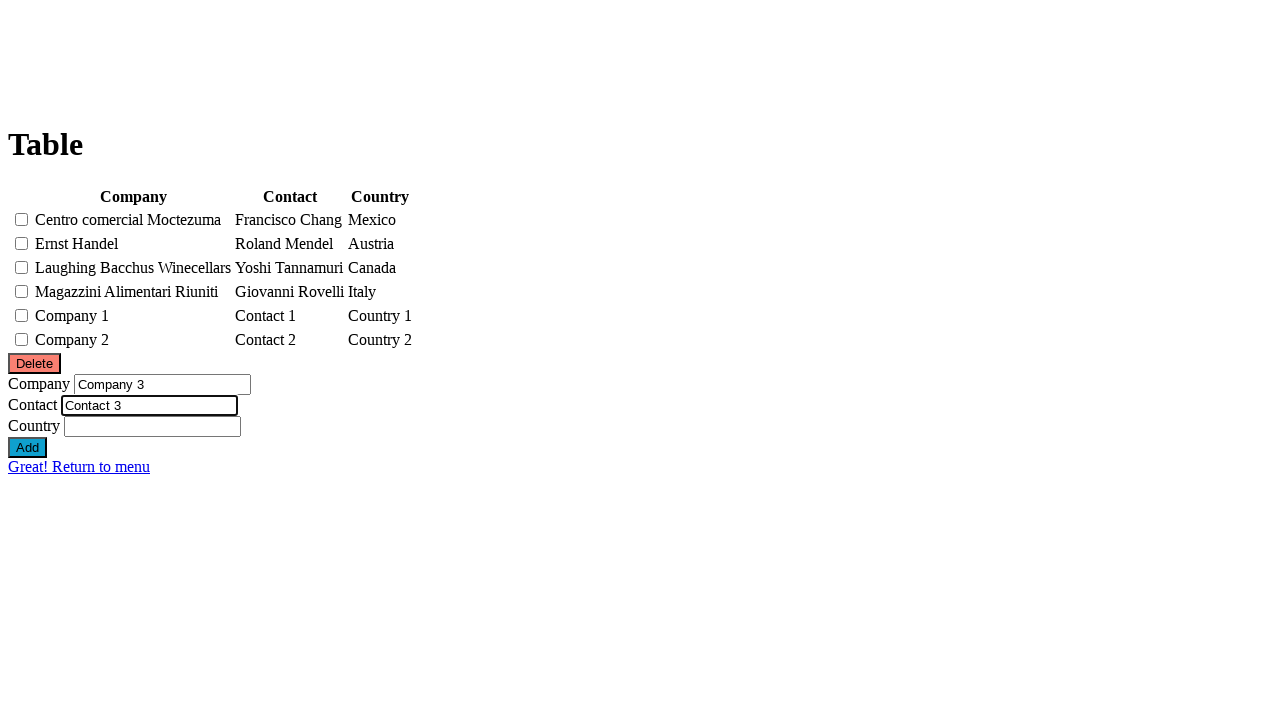

Filled Country field with 'Country 3' on label:has-text('Country') + input
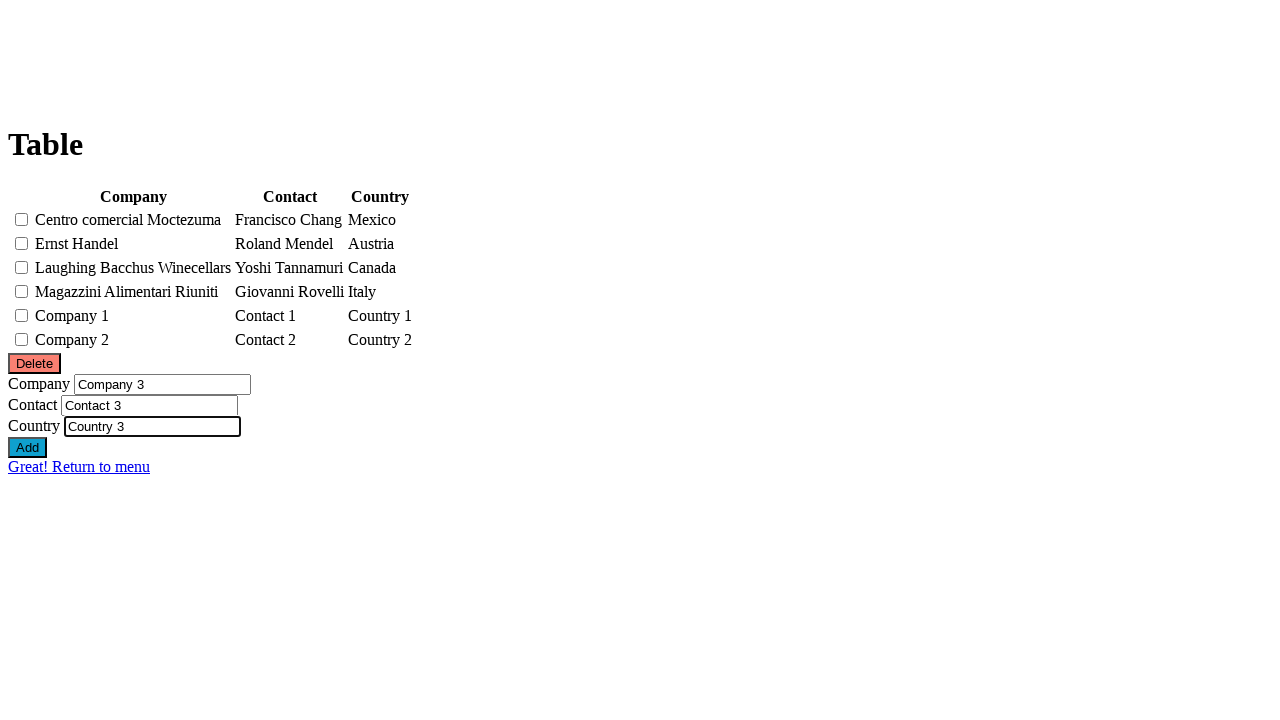

Clicked Add button to create new table entry 3 at (28, 447) on input[type='button'][value='Add']
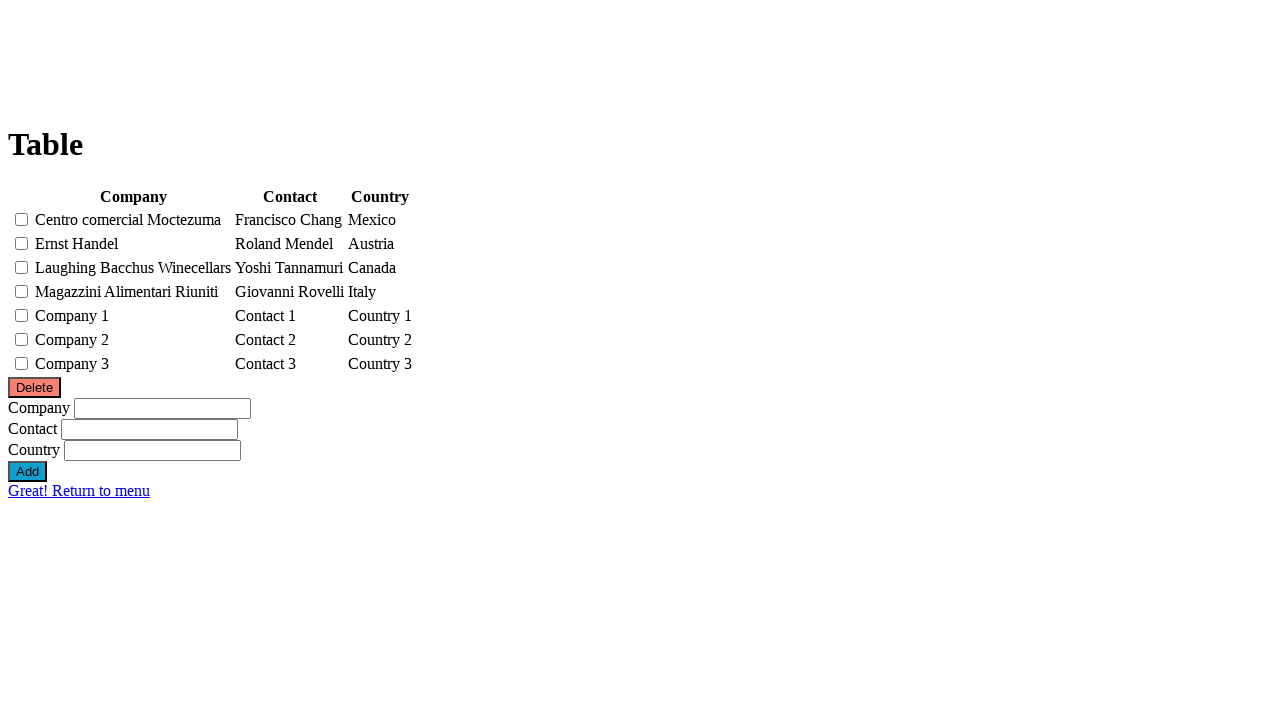

Clicked Return to menu link at (79, 490) on a:has-text('Great! Return to menu')
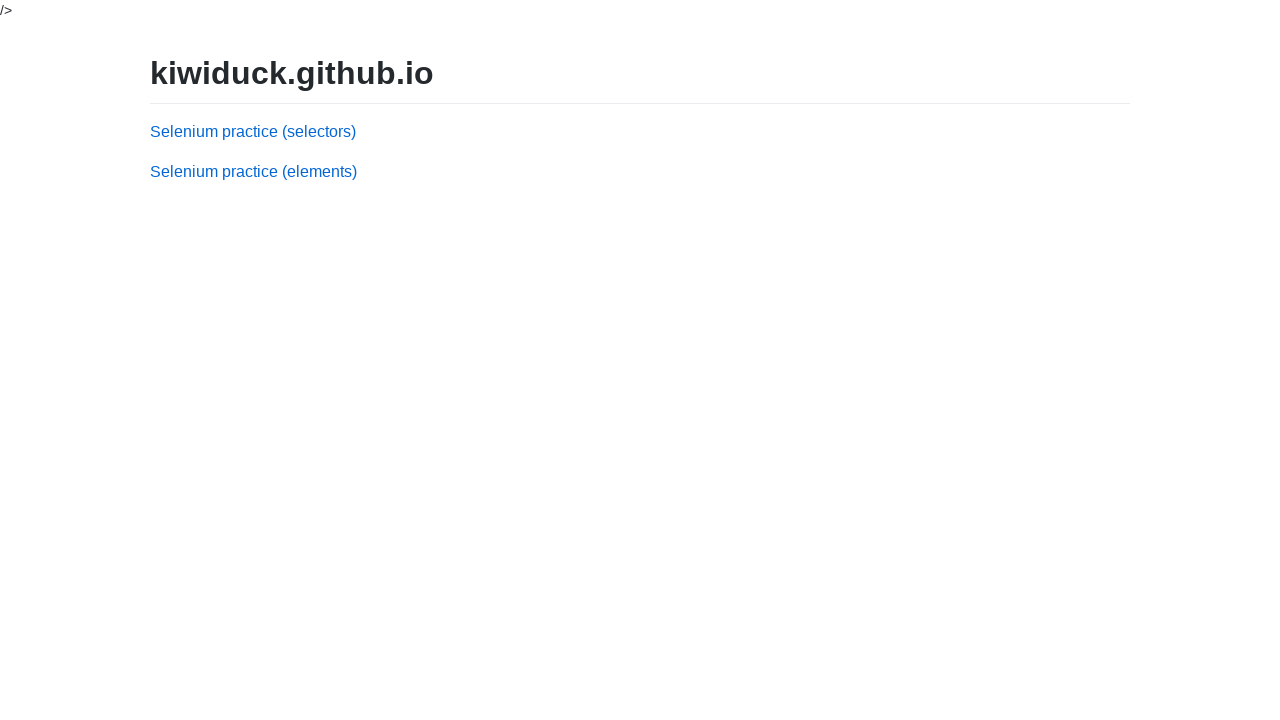

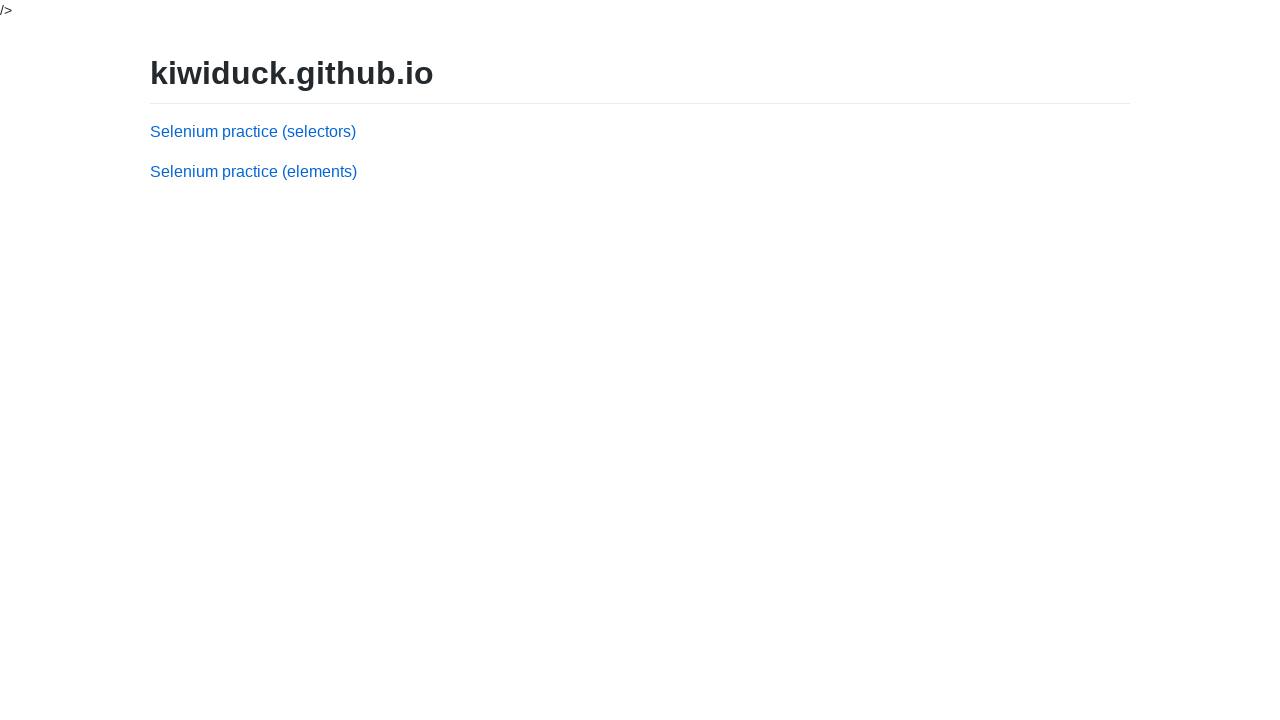